Tests that browser back button navigates through filter history correctly

Starting URL: https://demo.playwright.dev/todomvc

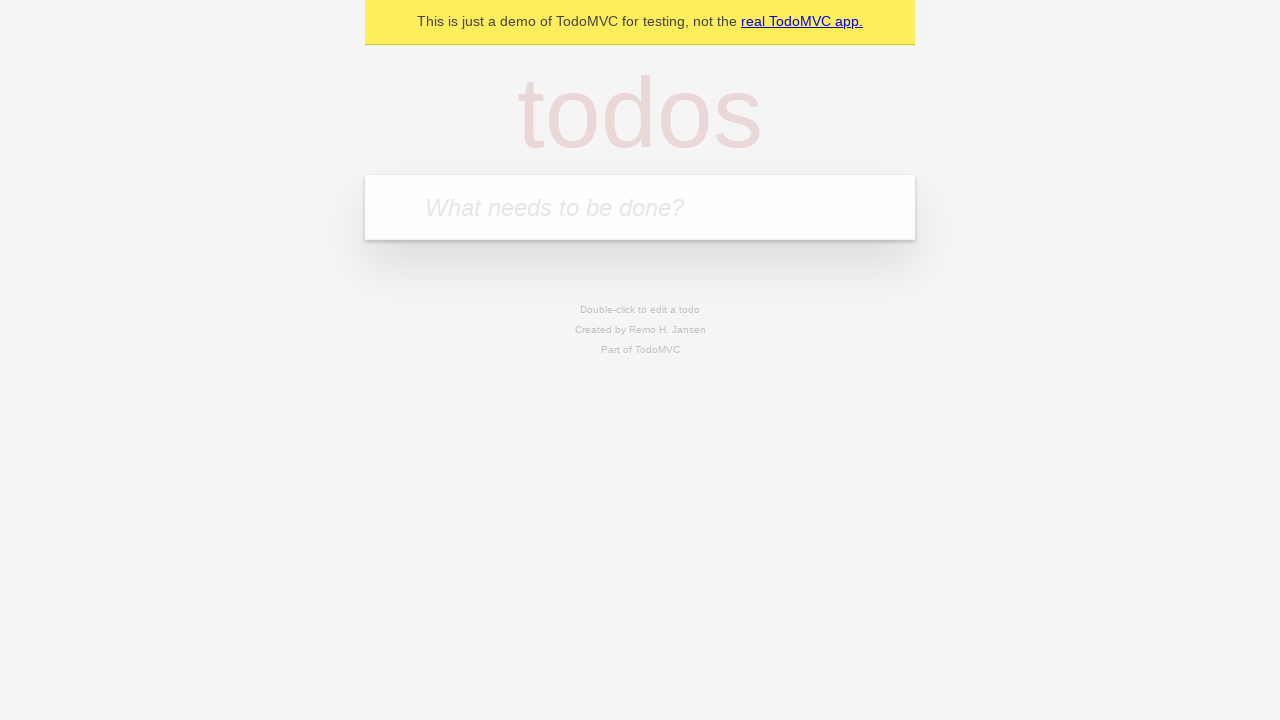

Filled todo input with 'buy some cheese' on internal:attr=[placeholder="What needs to be done?"i]
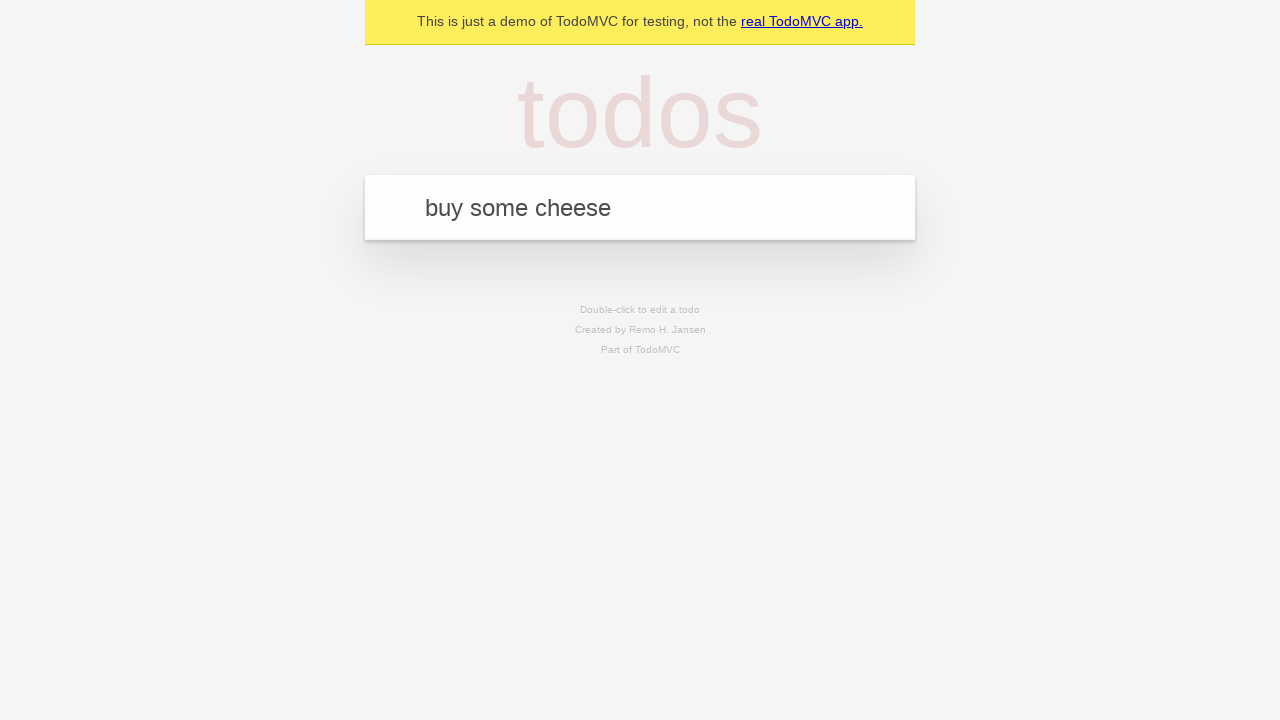

Pressed Enter to add first todo on internal:attr=[placeholder="What needs to be done?"i]
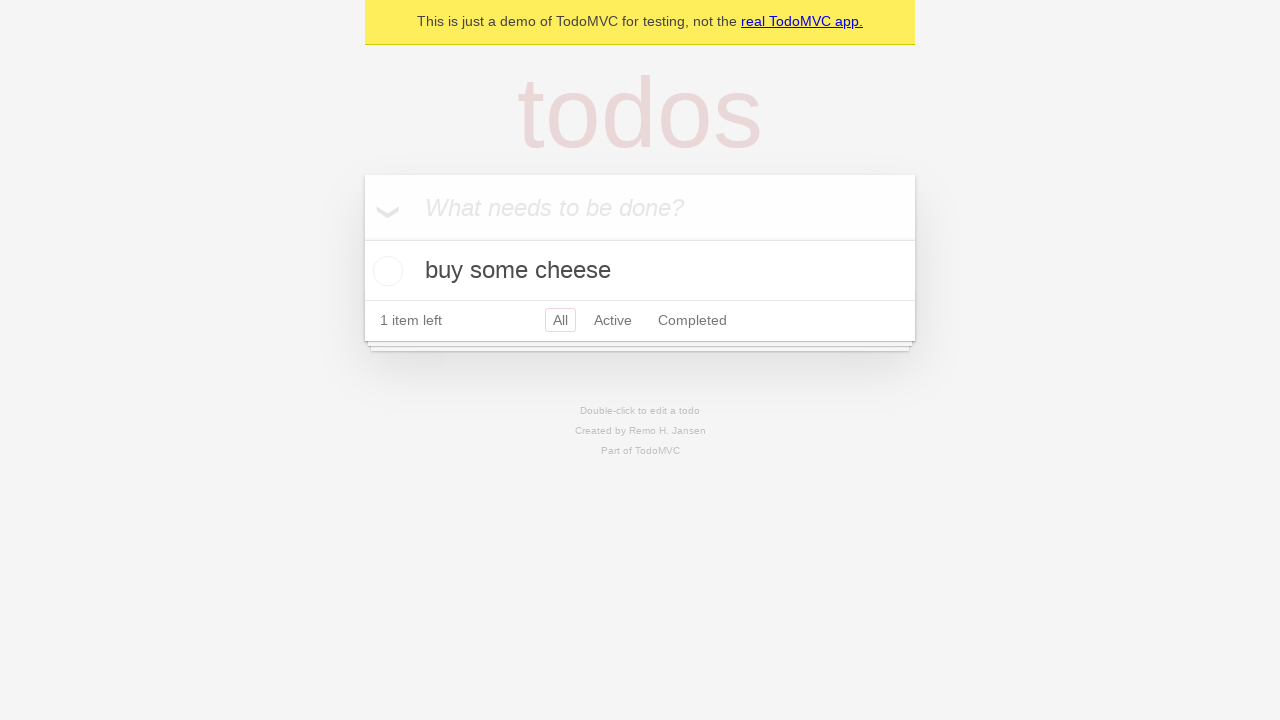

Filled todo input with 'feed the cat' on internal:attr=[placeholder="What needs to be done?"i]
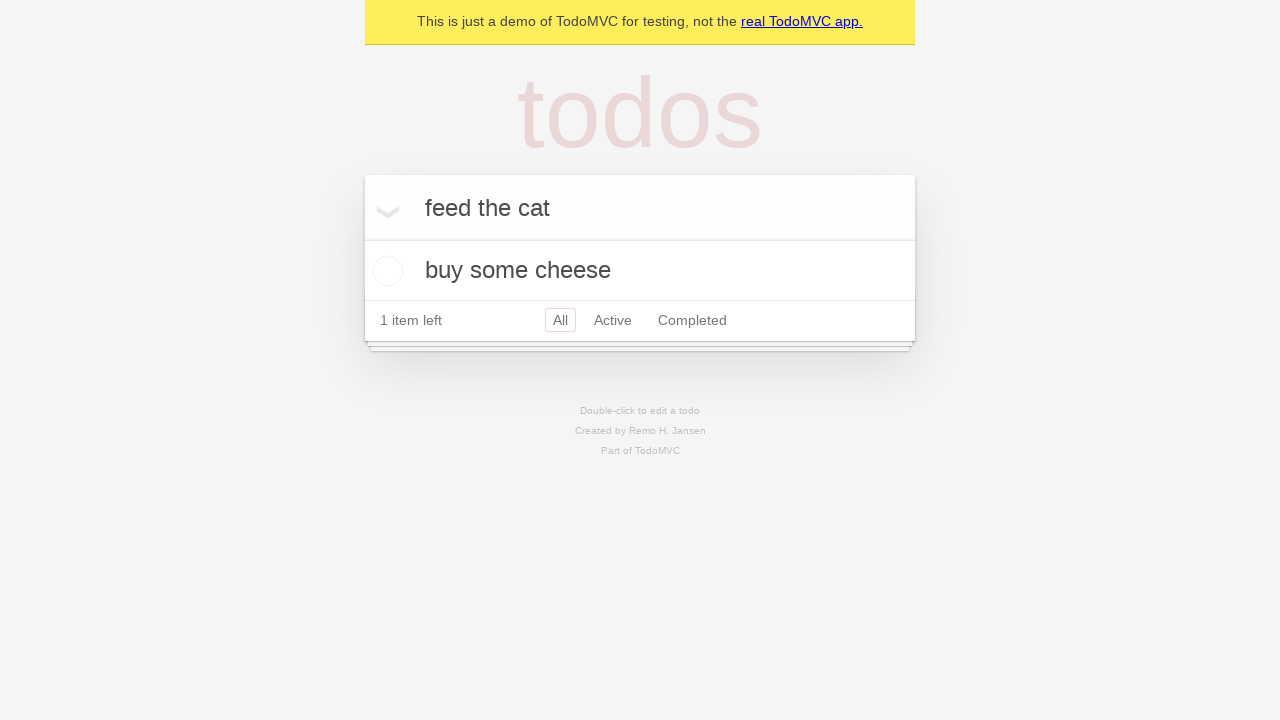

Pressed Enter to add second todo on internal:attr=[placeholder="What needs to be done?"i]
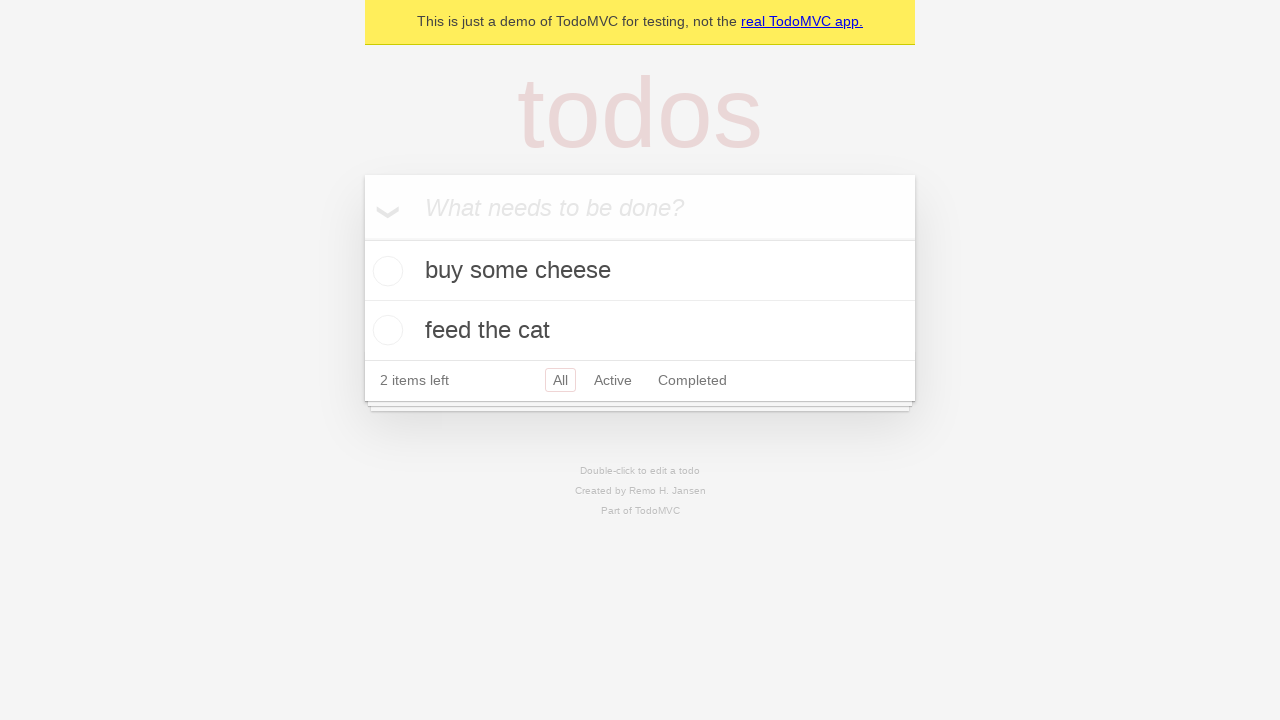

Filled todo input with 'book a doctors appointment' on internal:attr=[placeholder="What needs to be done?"i]
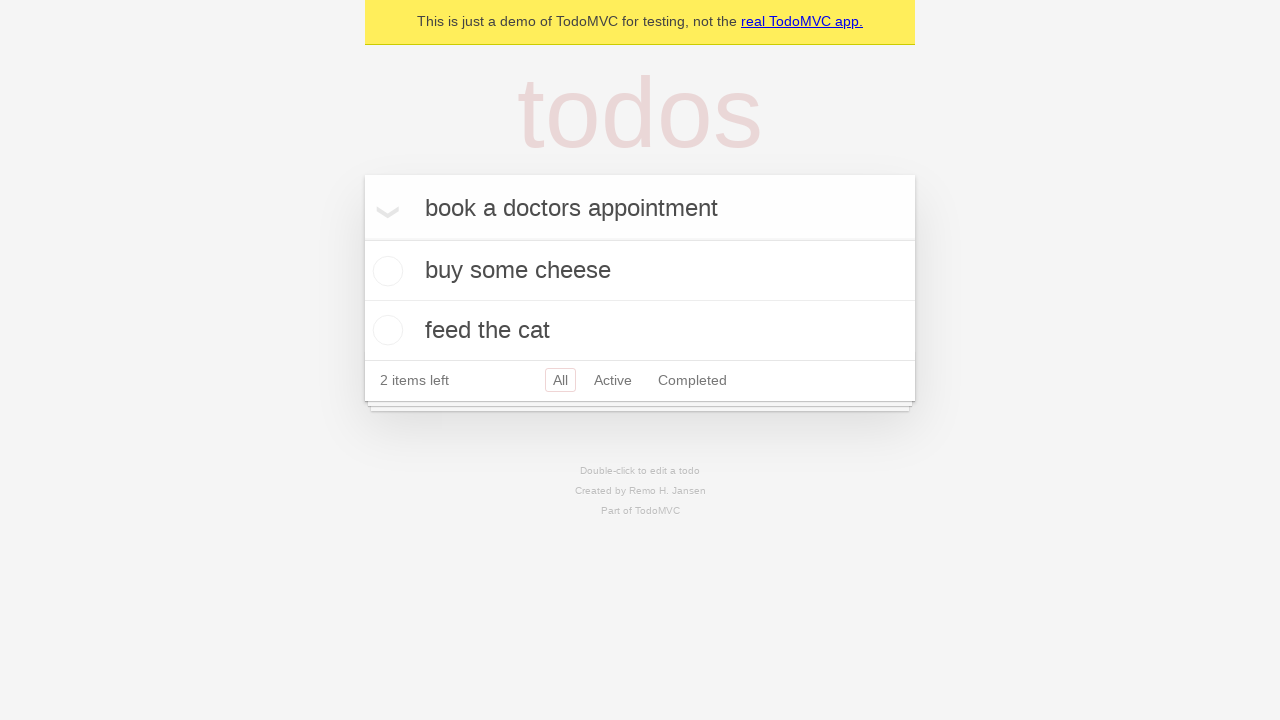

Pressed Enter to add third todo on internal:attr=[placeholder="What needs to be done?"i]
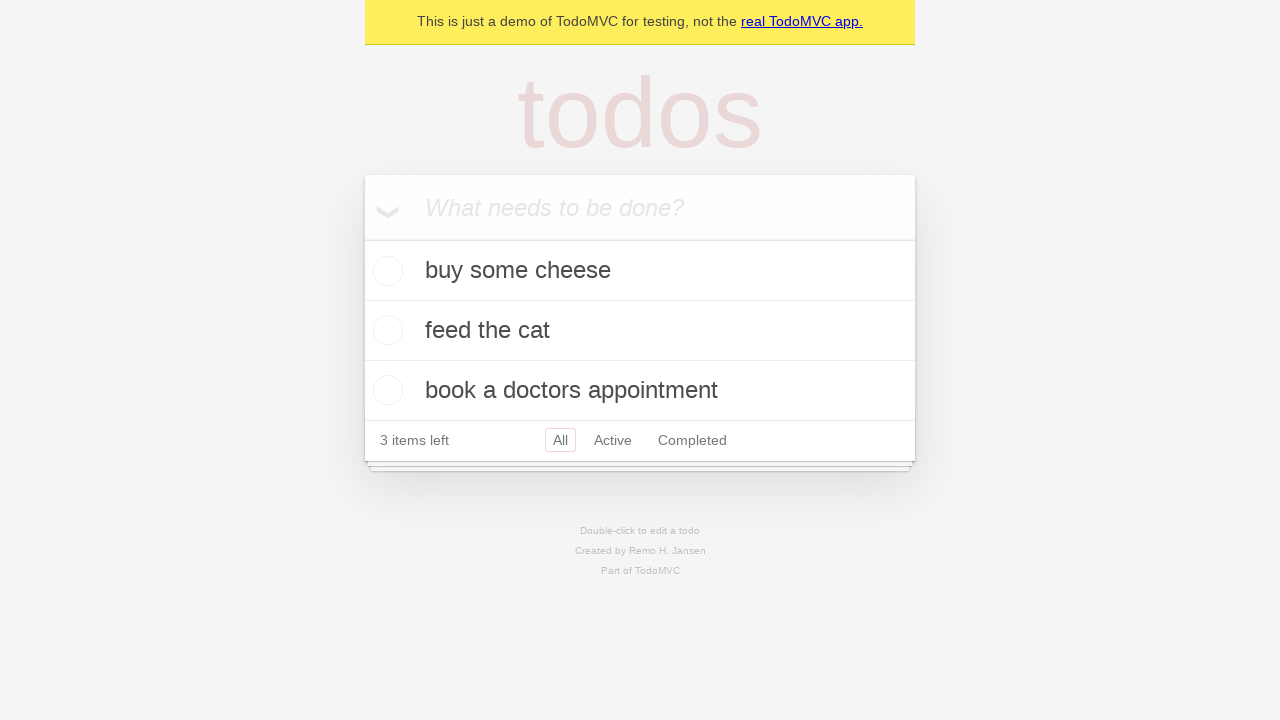

Checked the second todo item at (385, 330) on internal:testid=[data-testid="todo-item"s] >> nth=1 >> internal:role=checkbox
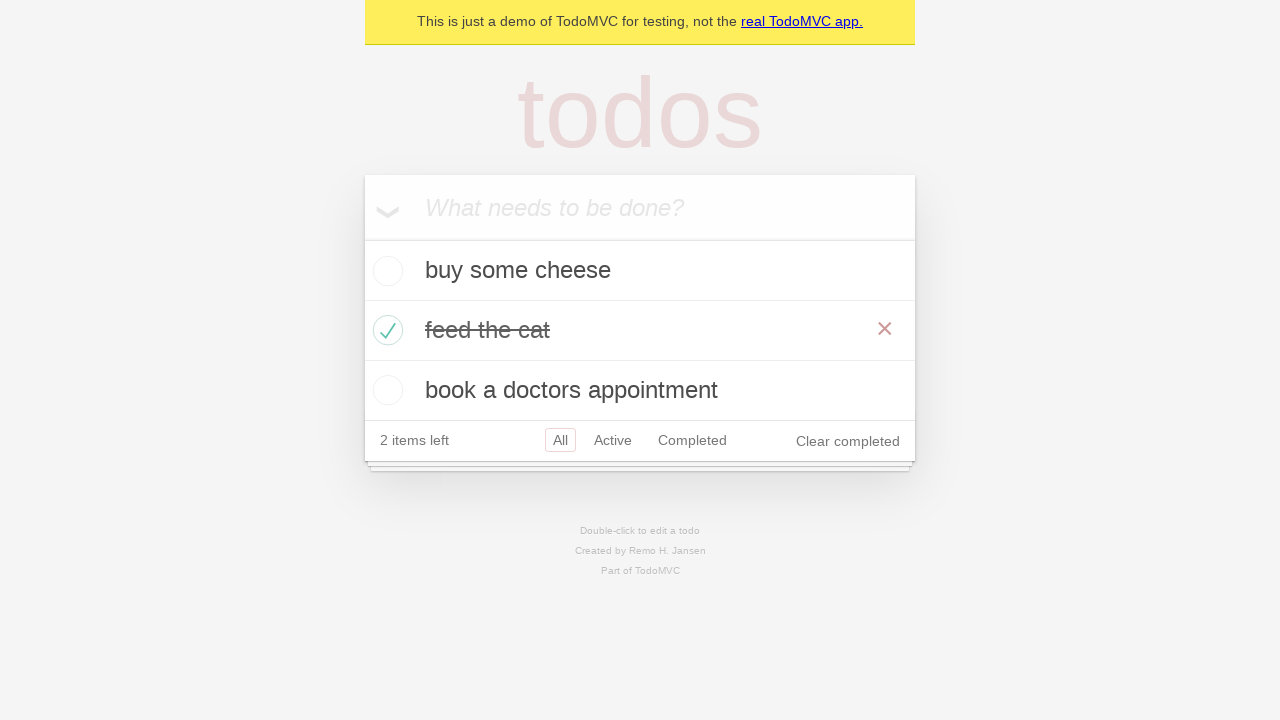

Clicked All filter at (560, 440) on internal:role=link[name="All"i]
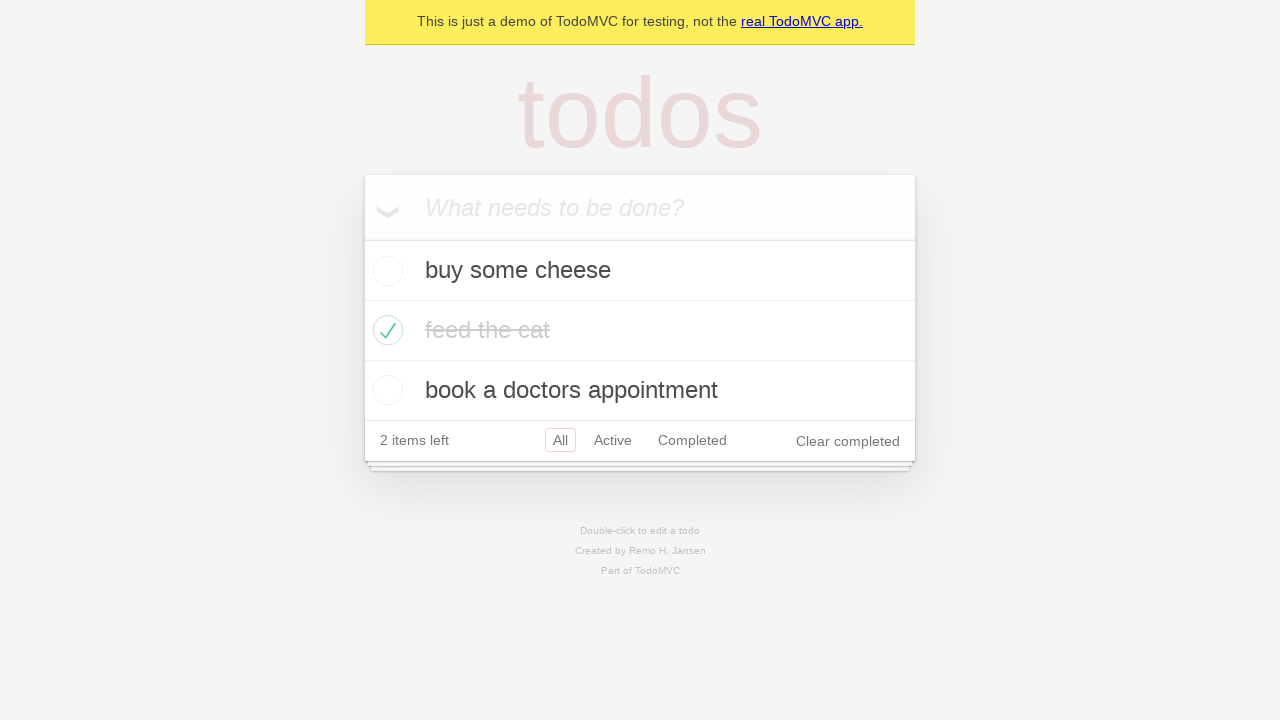

Clicked Active filter at (613, 440) on internal:role=link[name="Active"i]
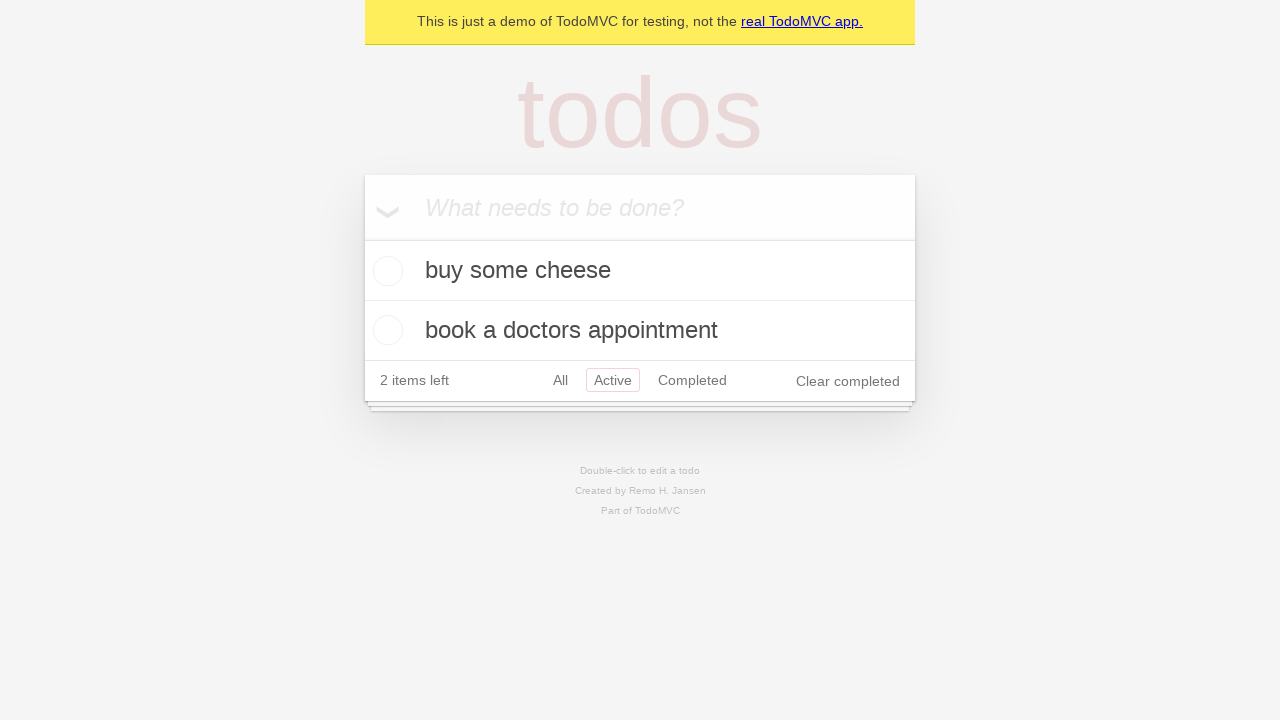

Clicked Completed filter at (692, 380) on internal:role=link[name="Completed"i]
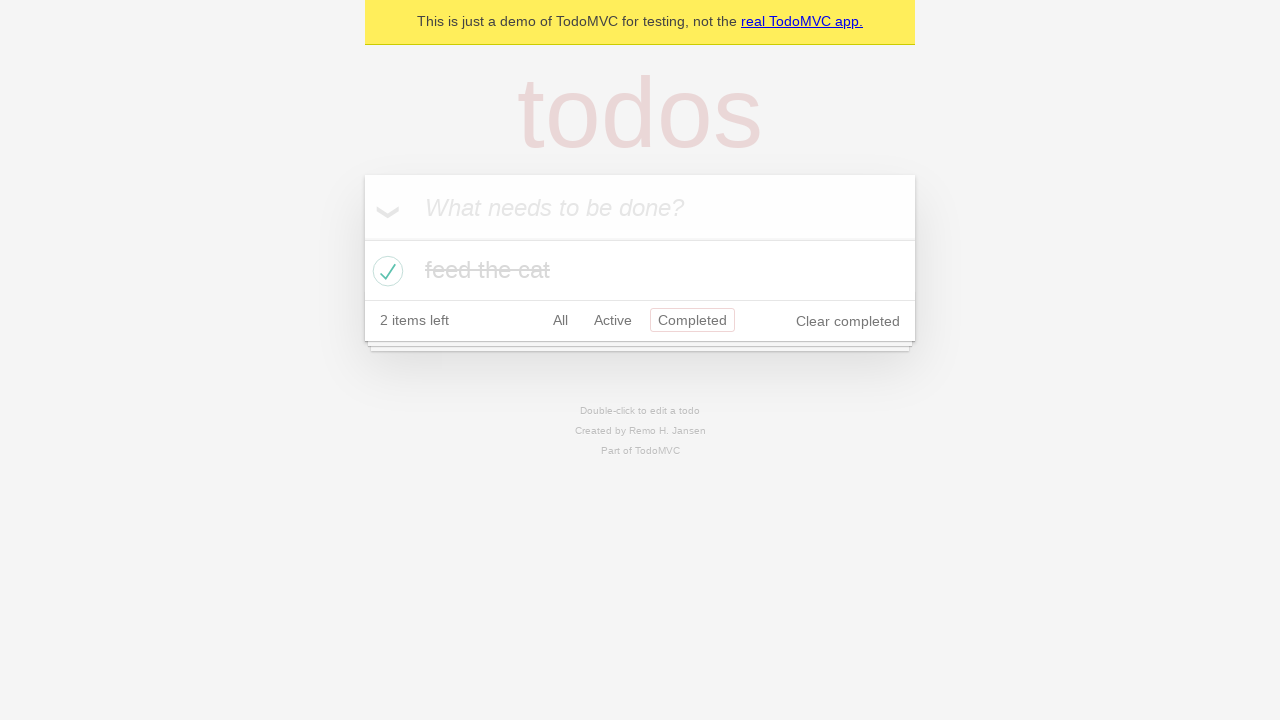

Navigated back to Active filter via browser back button
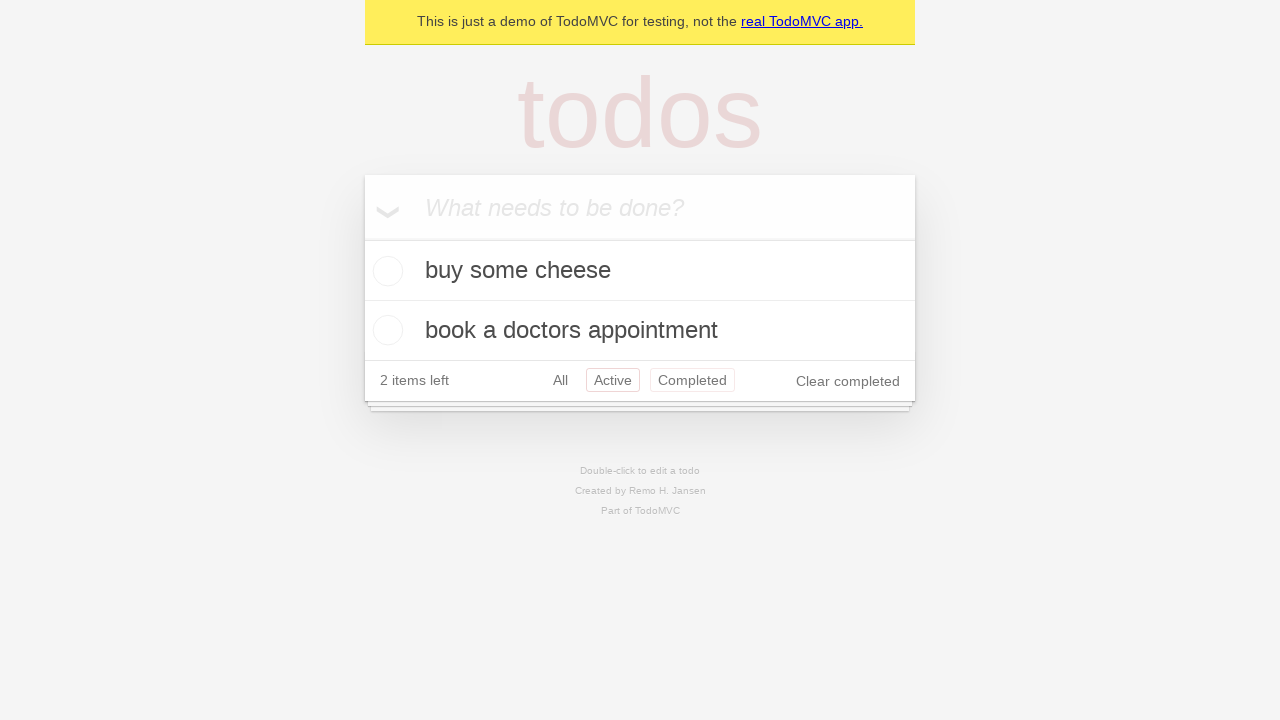

Navigated back to All filter via browser back button
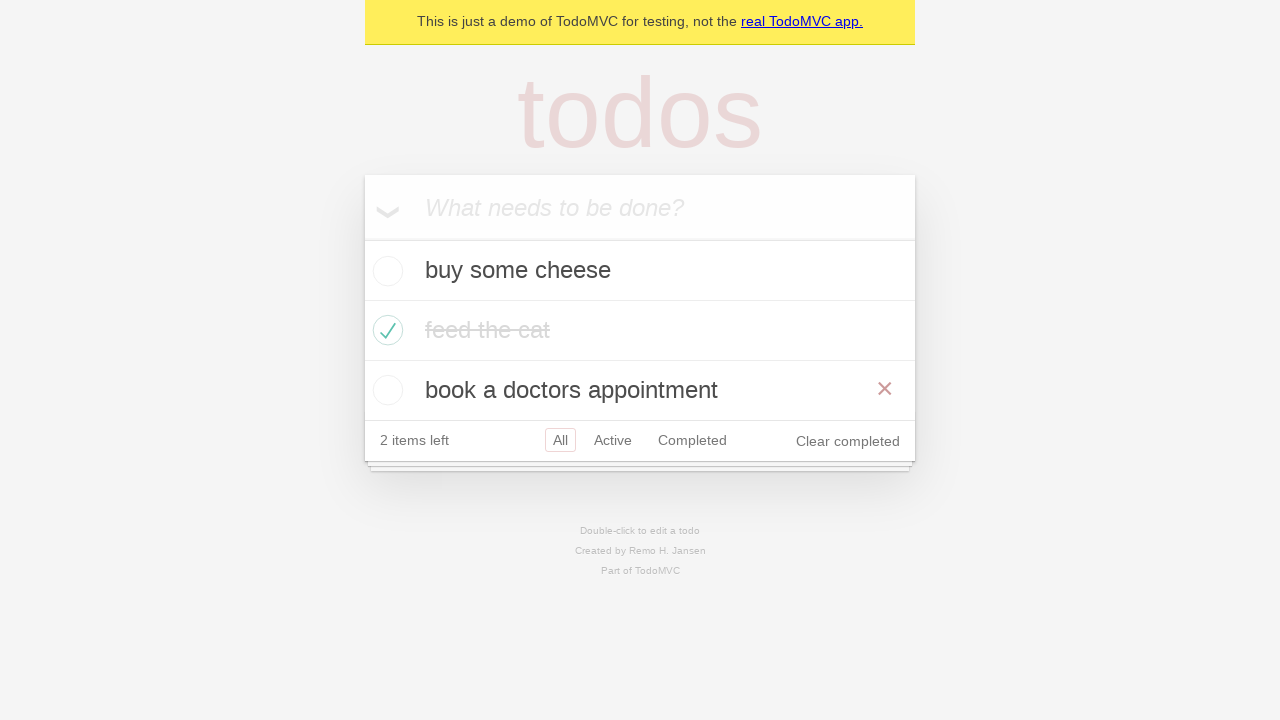

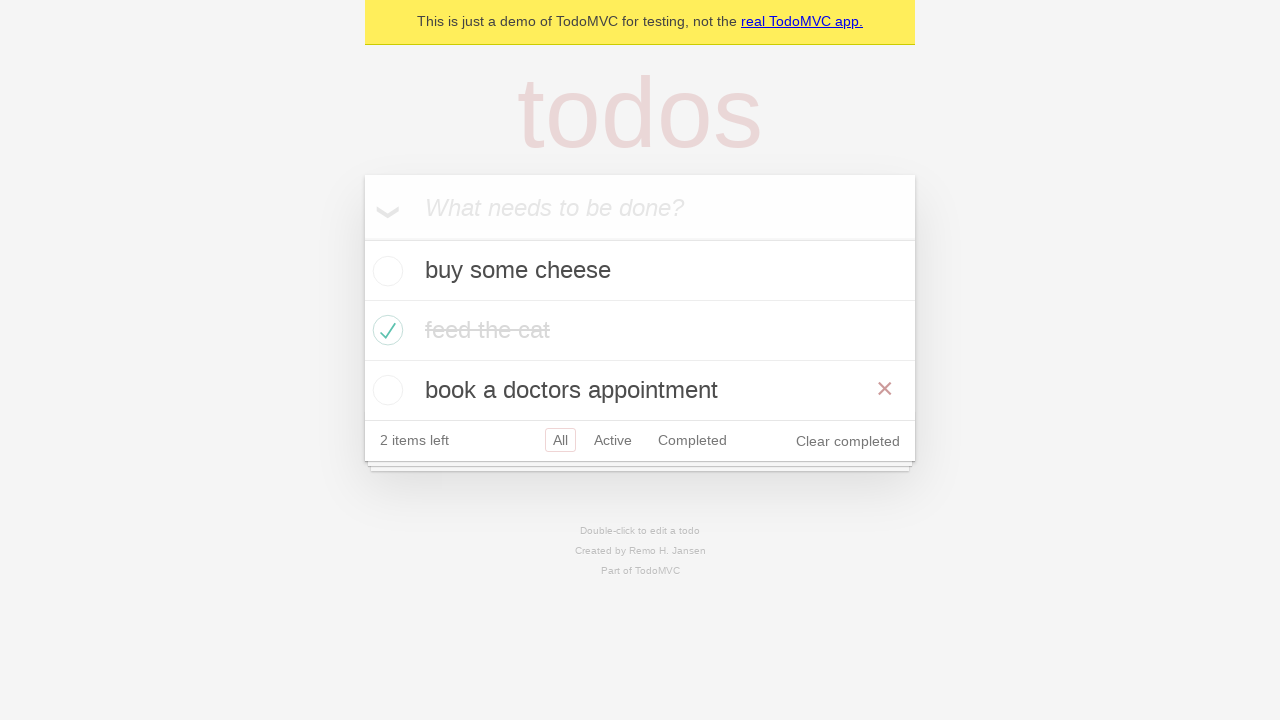